Tests dynamic dropdown functionality by selecting an origin city (VGA - Vijayawada) and a destination city (JAI - Jaipur) from cascading dropdown menus on a flight booking practice page.

Starting URL: https://rahulshettyacademy.com/dropdownsPractise/

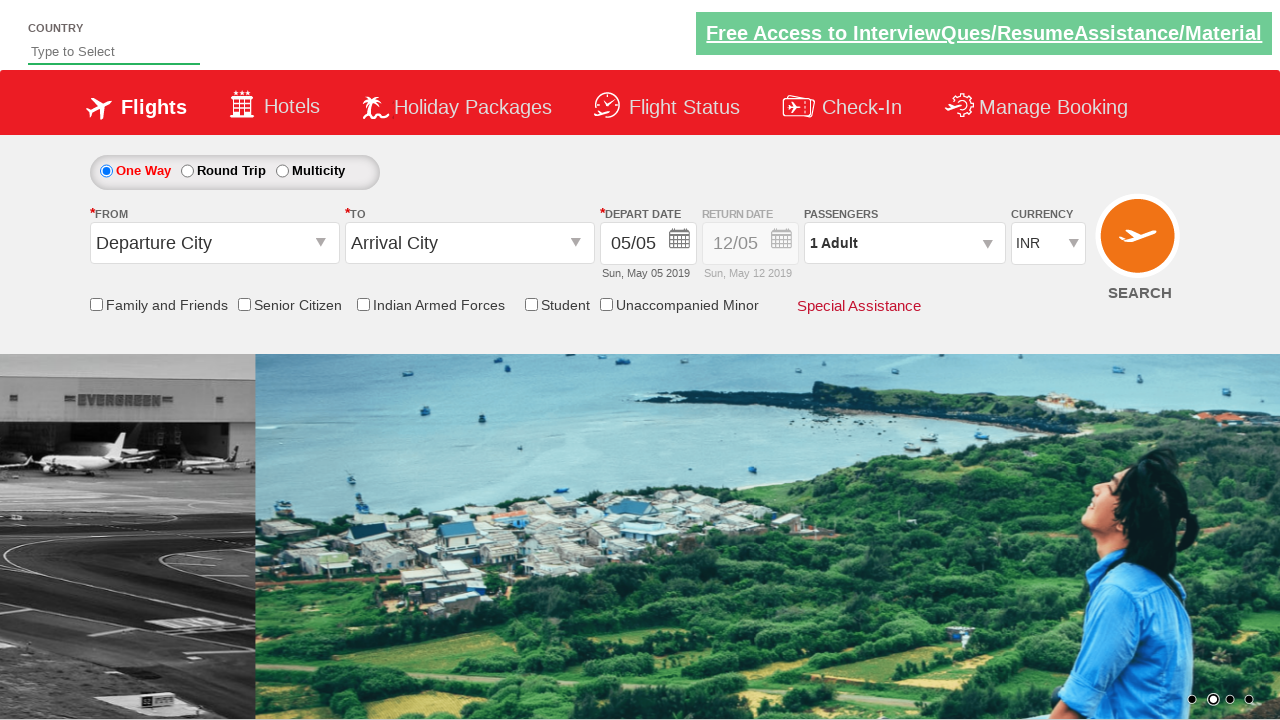

Clicked on origin station dropdown to open it at (214, 243) on #ctl00_mainContent_ddl_originStation1_CTXT
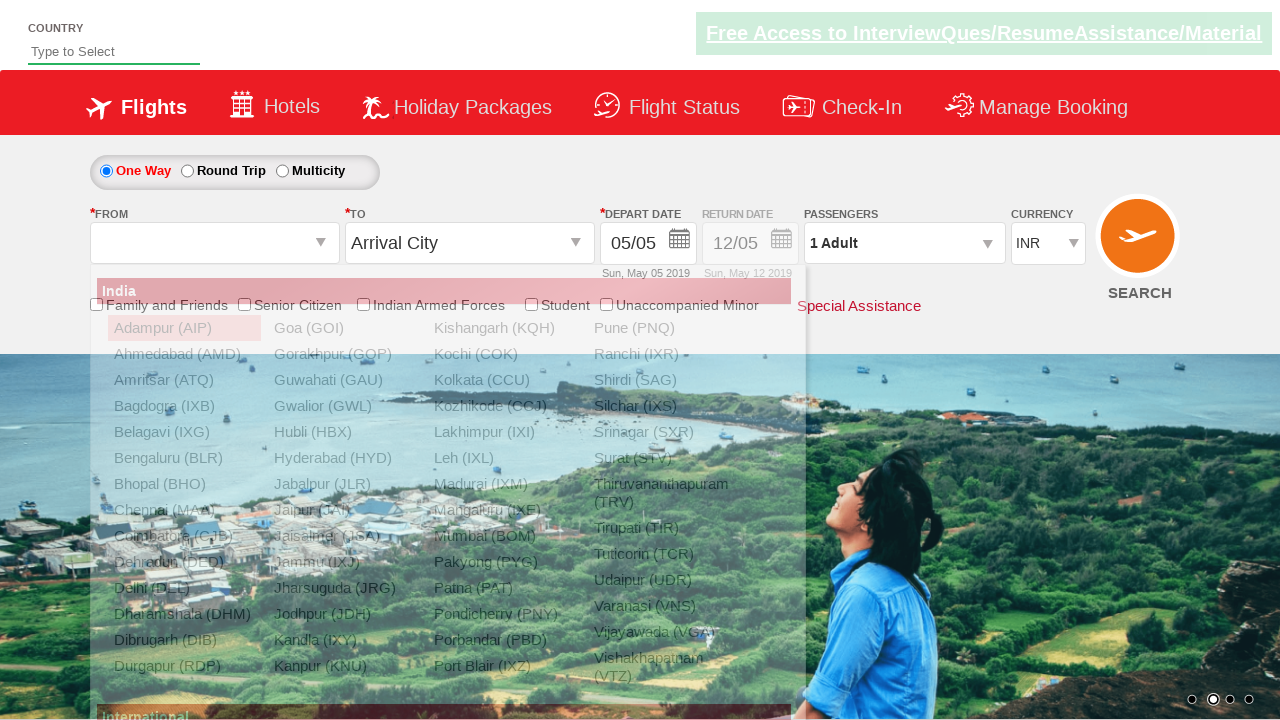

Selected VGA (Vijayawada) as origin city at (664, 632) on xpath=//a[@value='VGA']
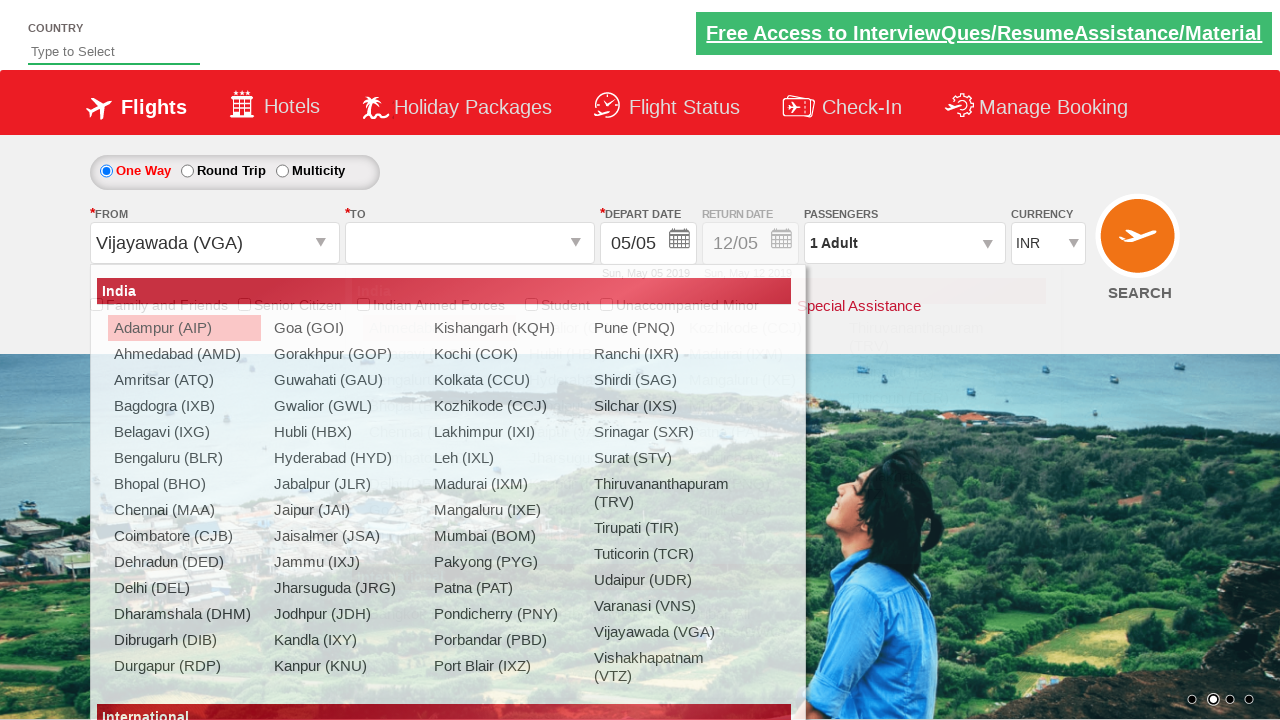

Waited 2 seconds for destination dropdown to be ready
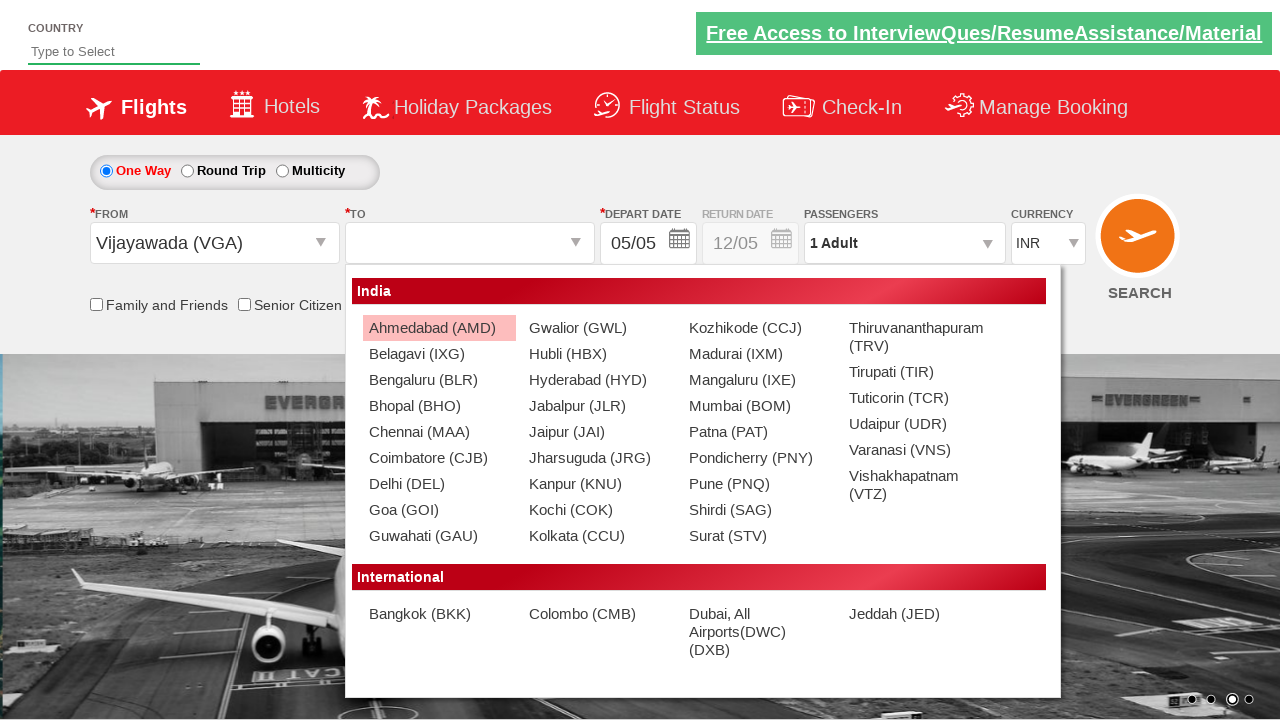

Selected JAI (Jaipur) as destination city from second occurrence at (599, 432) on (//a[@value='JAI'])[2]
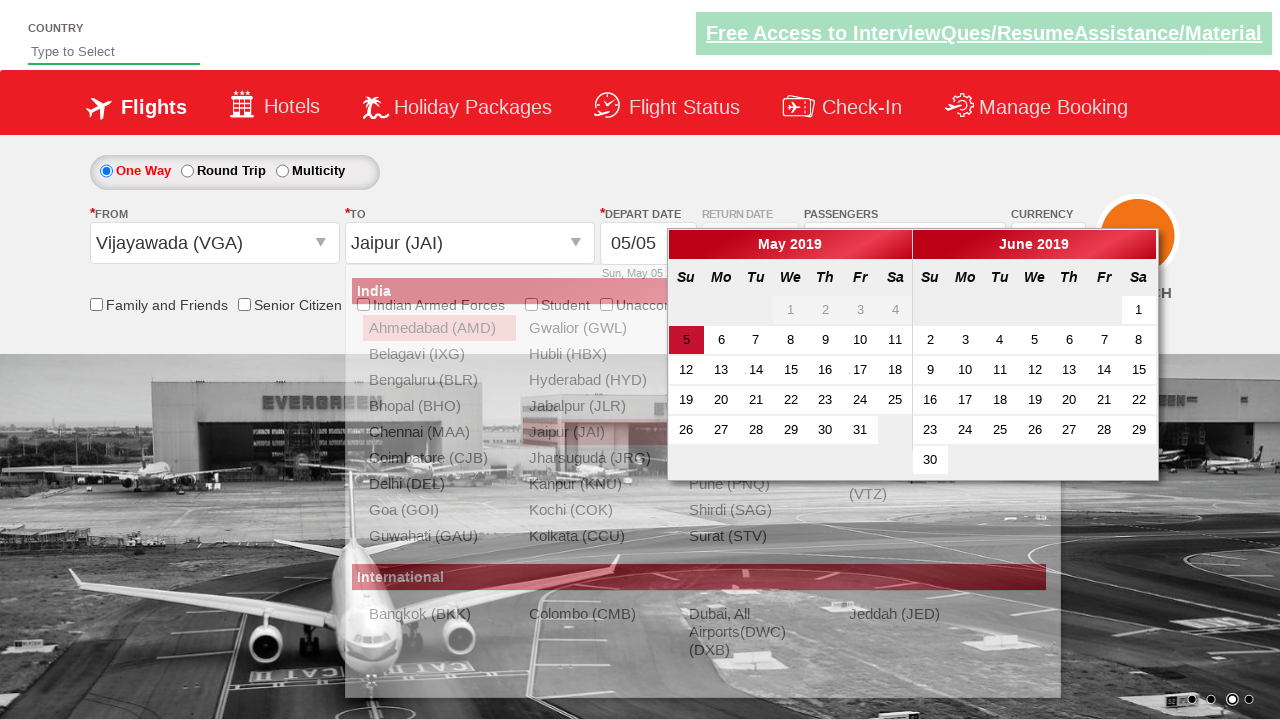

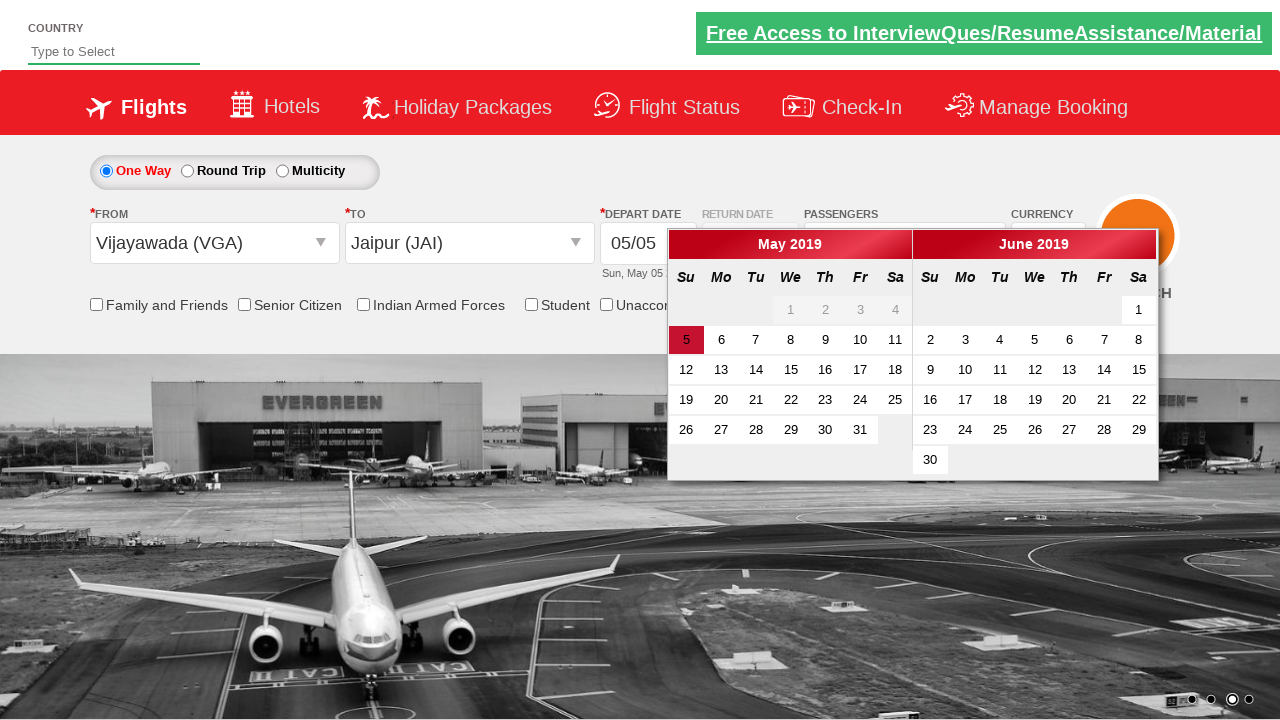